Tests A/B test opt-out by adding an Optimizely opt-out cookie before visiting the test page, then verifying the page shows "No A/B Test" heading

Starting URL: http://the-internet.herokuapp.com

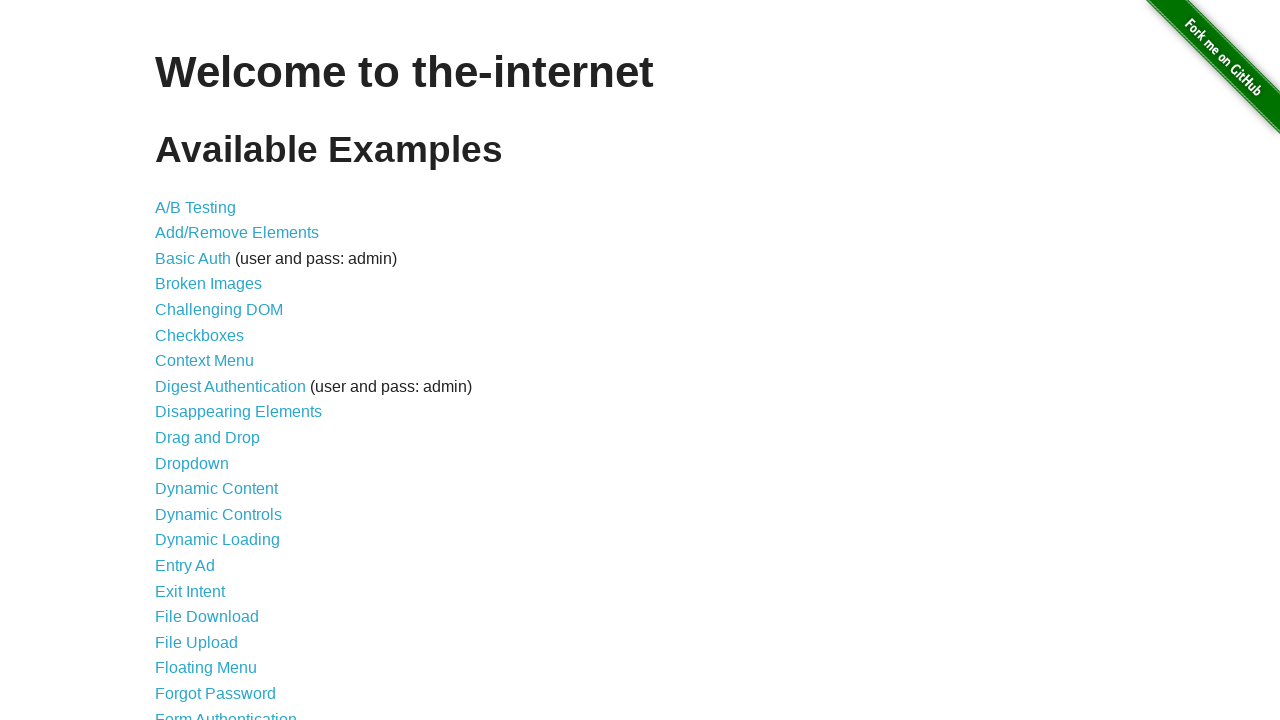

Added Optimizely opt-out cookie to browser context
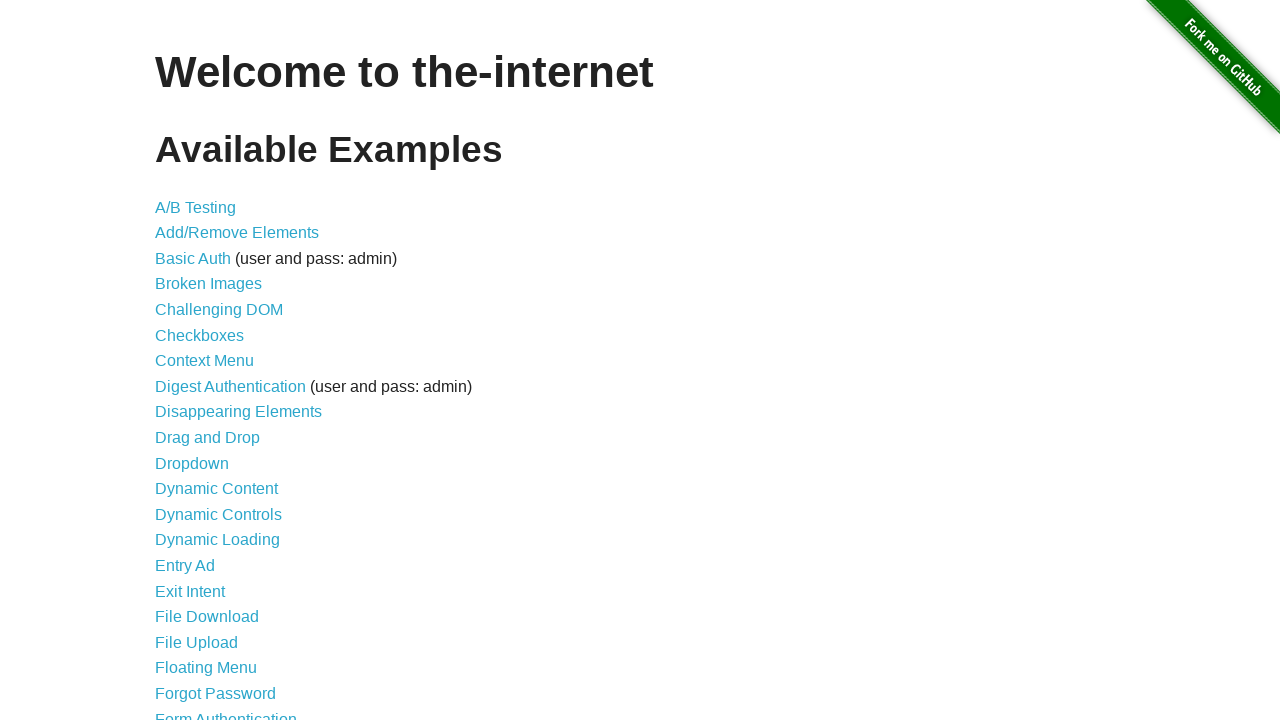

Navigated to A/B test page at /abtest
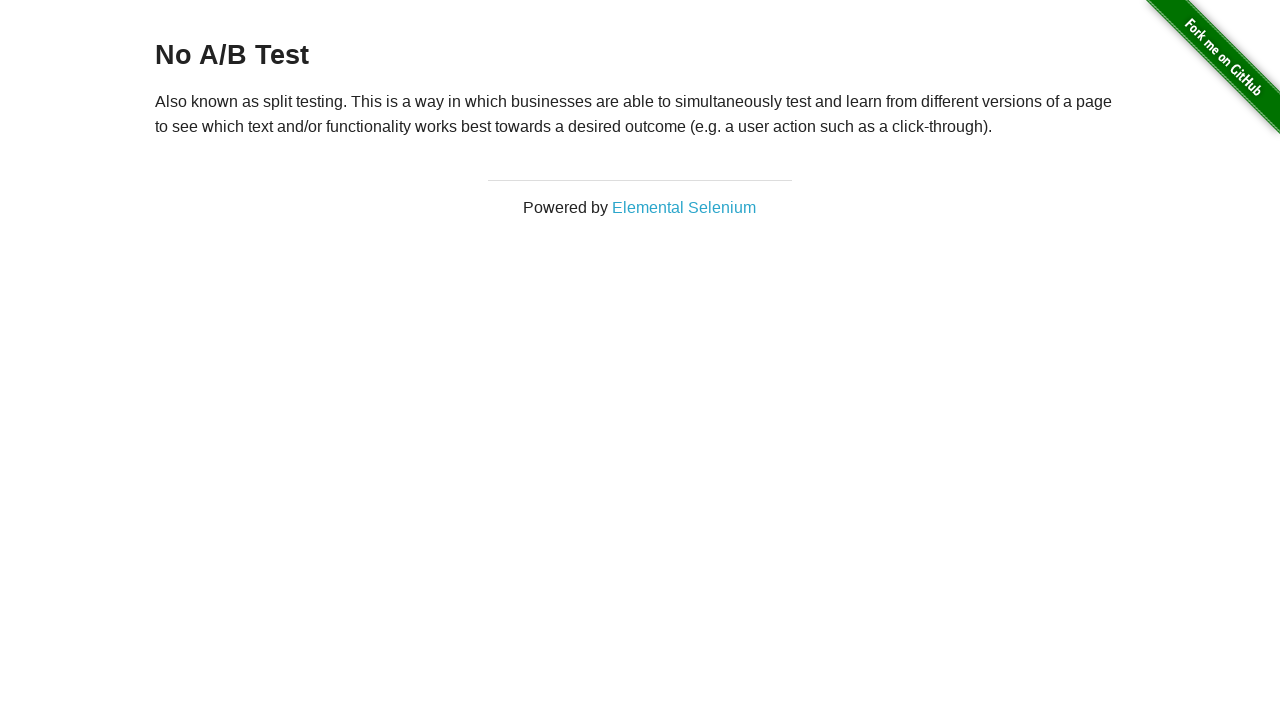

Located h3 heading element
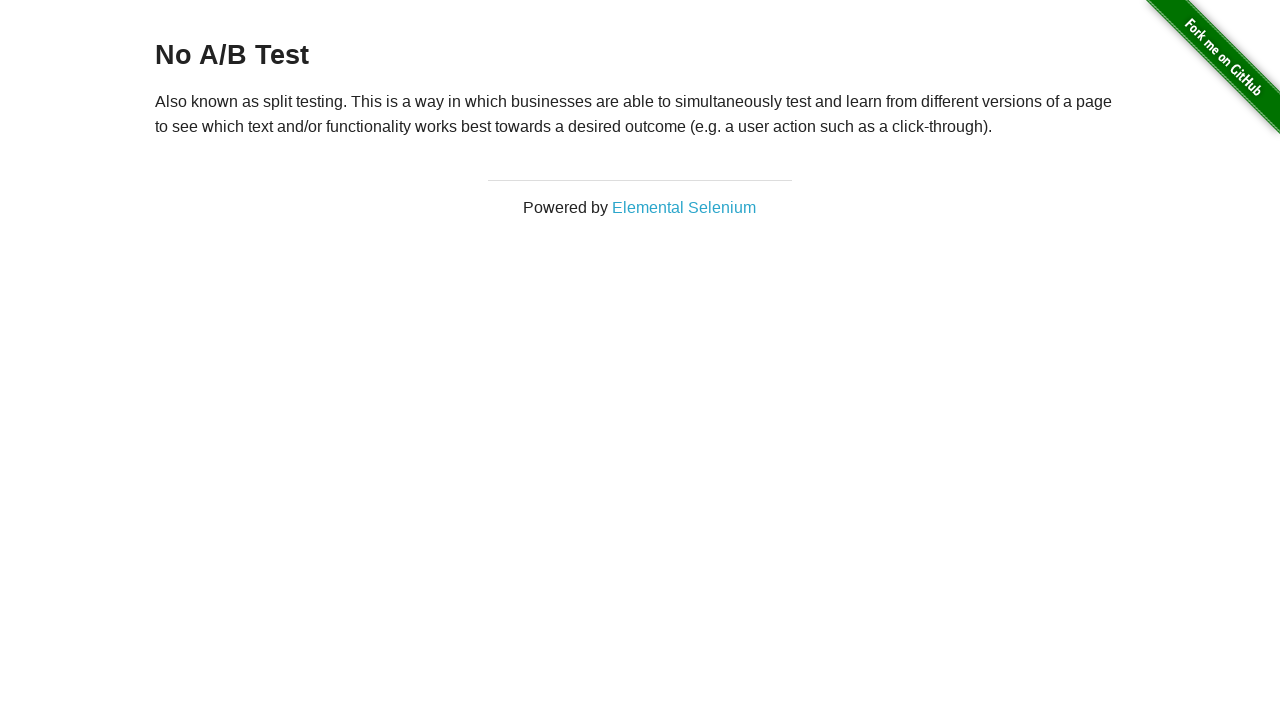

Waited for h3 heading to be visible
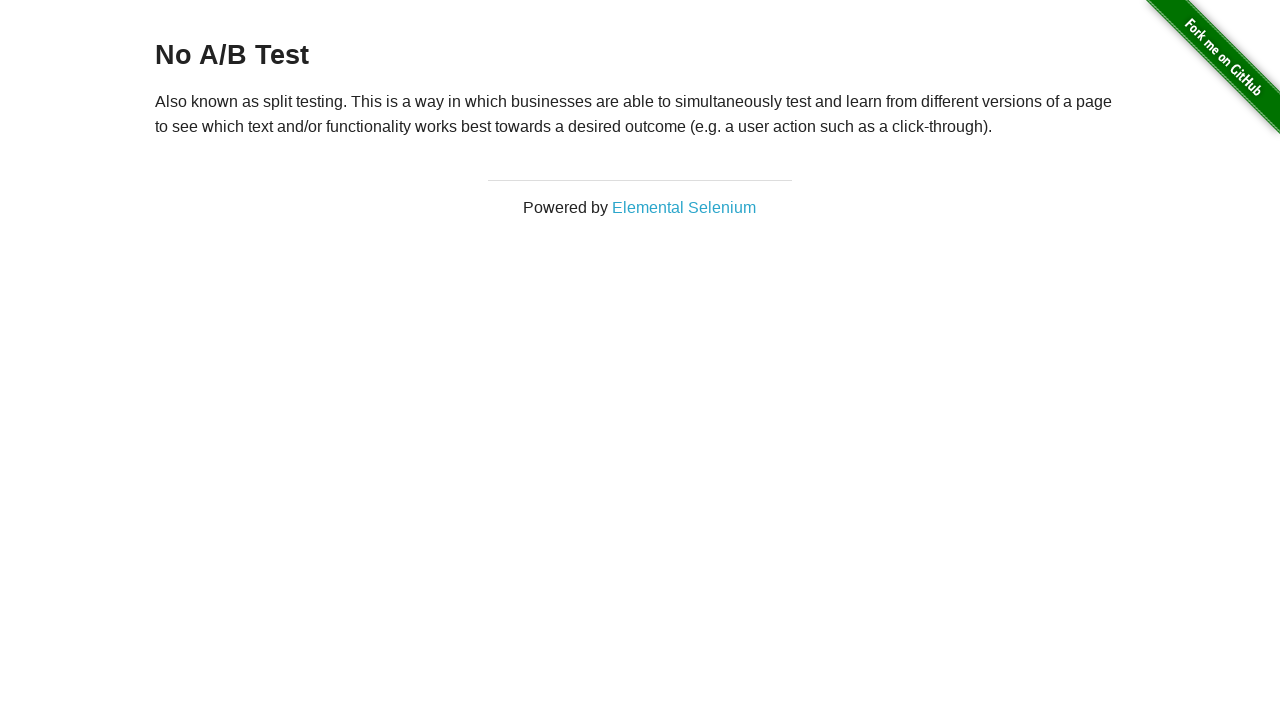

Retrieved heading text content
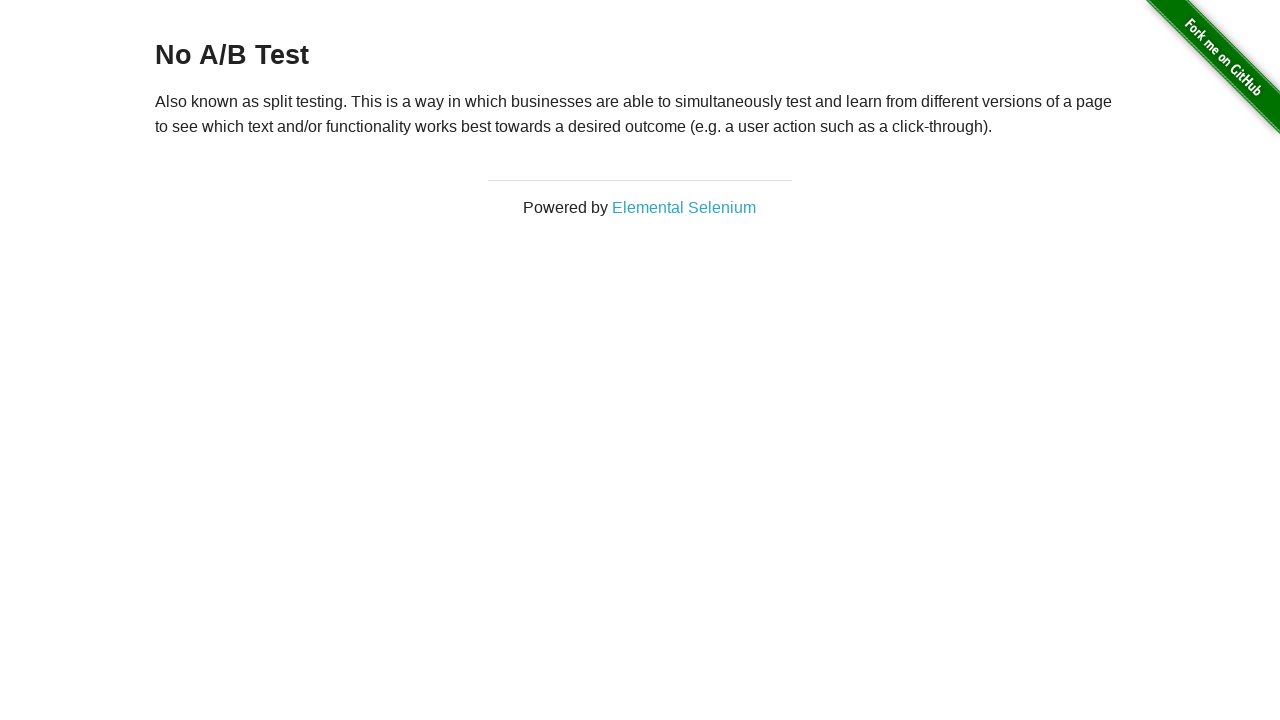

Verified heading text starts with 'No A/B Test' - opt-out cookie working correctly
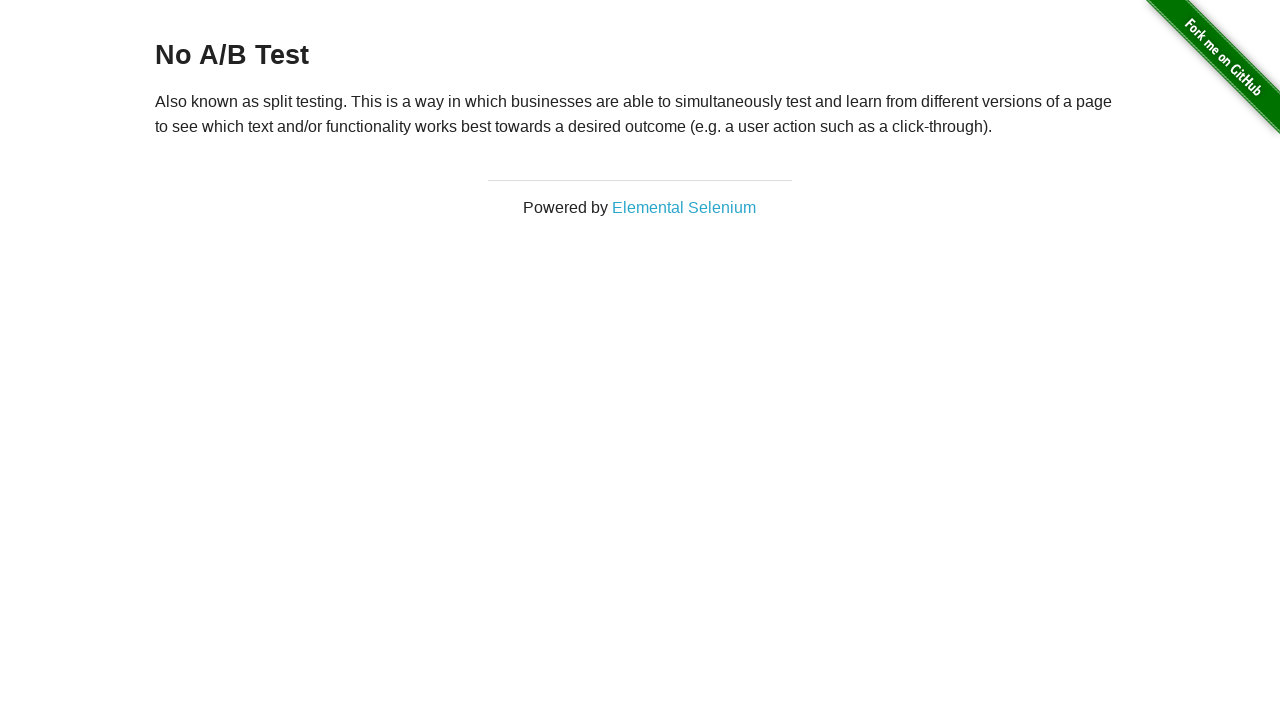

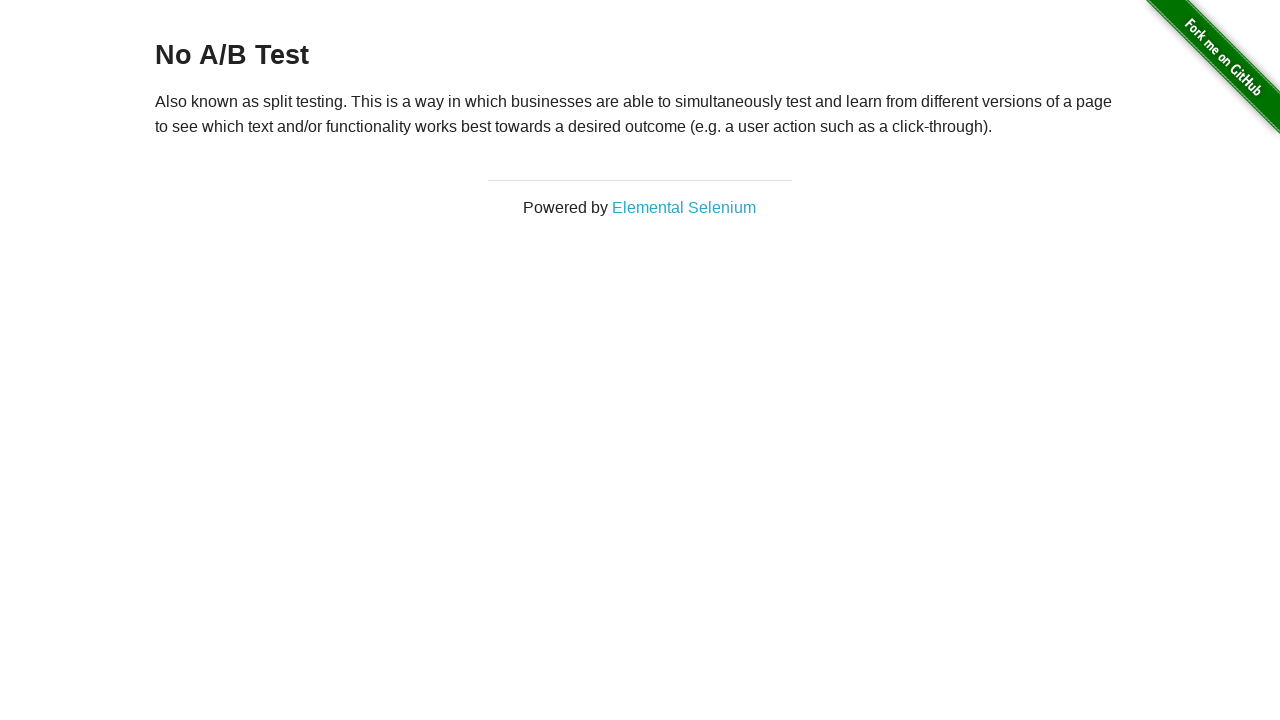